Tests table sorting functionality by clicking on a column header and verifying that the data is sorted correctly

Starting URL: https://rahulshettyacademy.com/seleniumPractise/#/offers

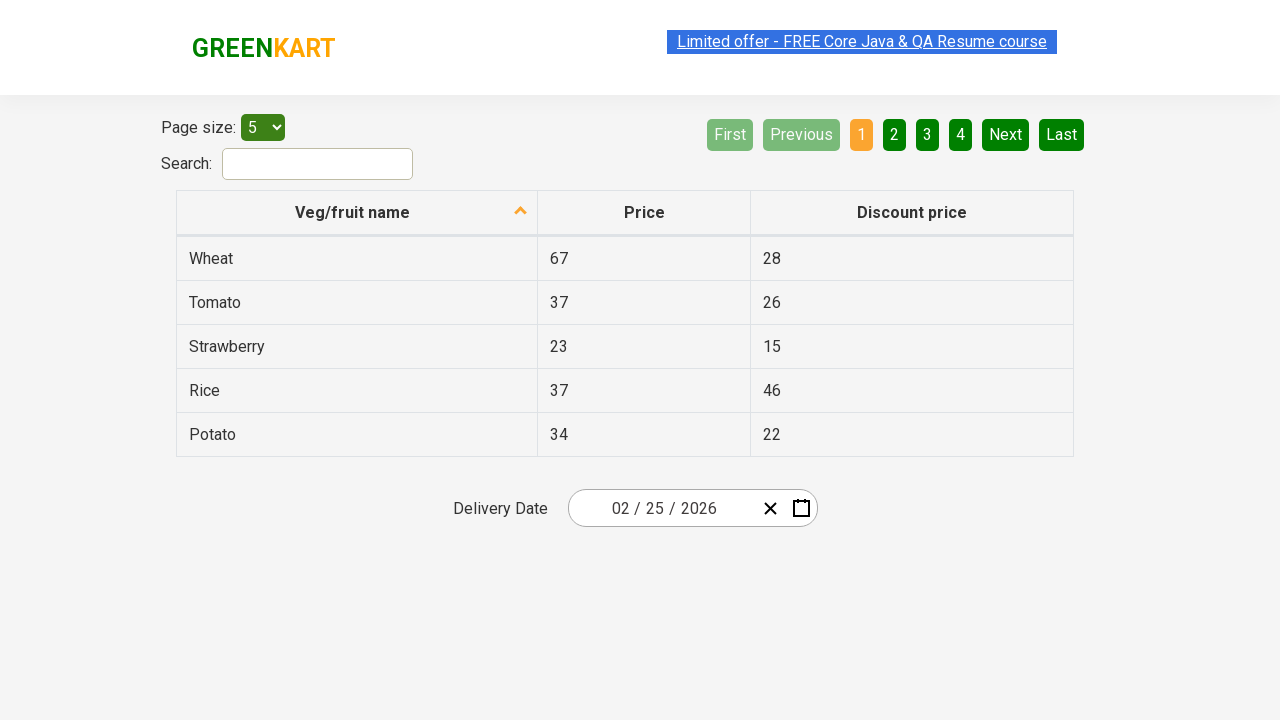

Navigated to the offers page
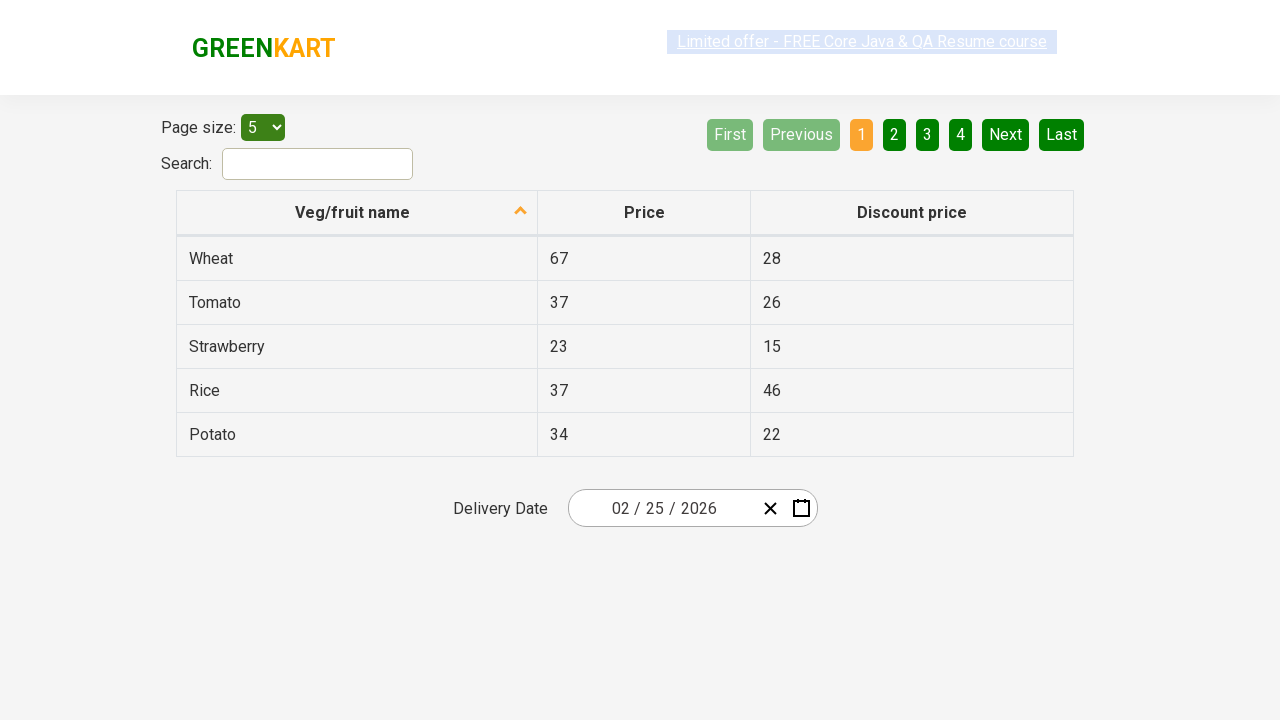

Clicked on 'Veg/fruit name' column header to sort at (353, 212) on xpath=//span[text()="Veg/fruit name"]
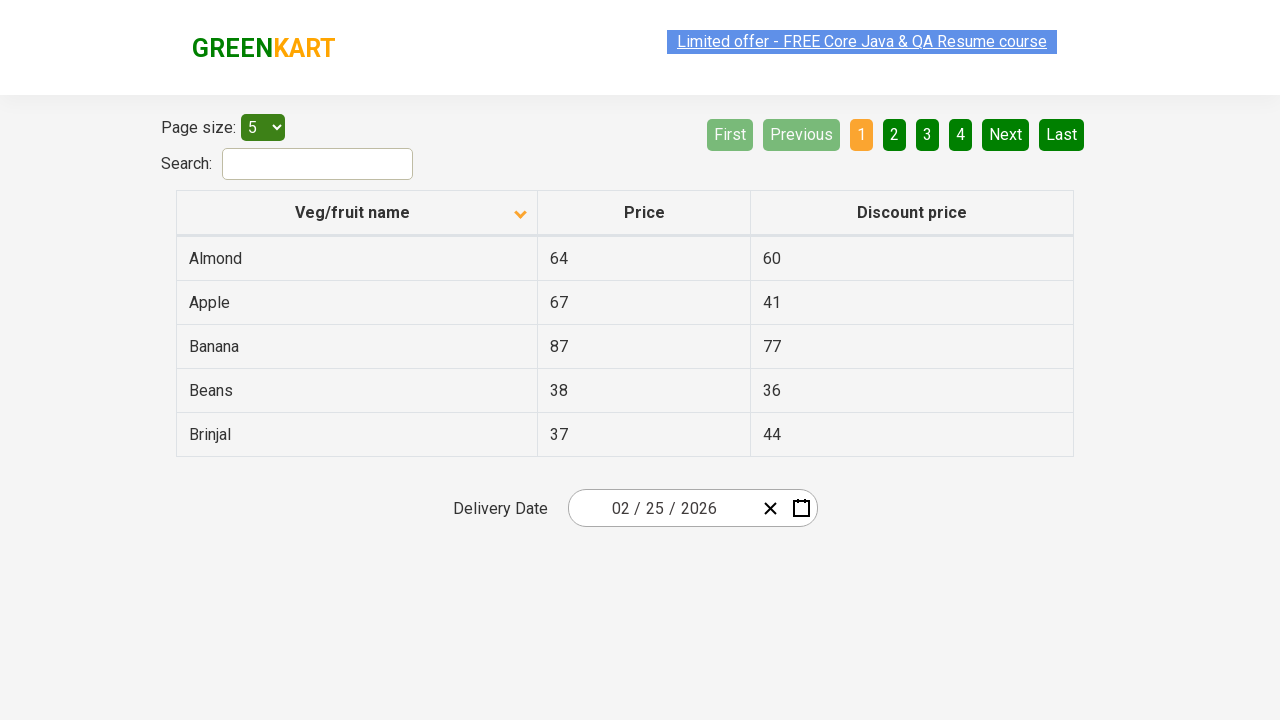

Retrieved all veggie name elements from the sorted table
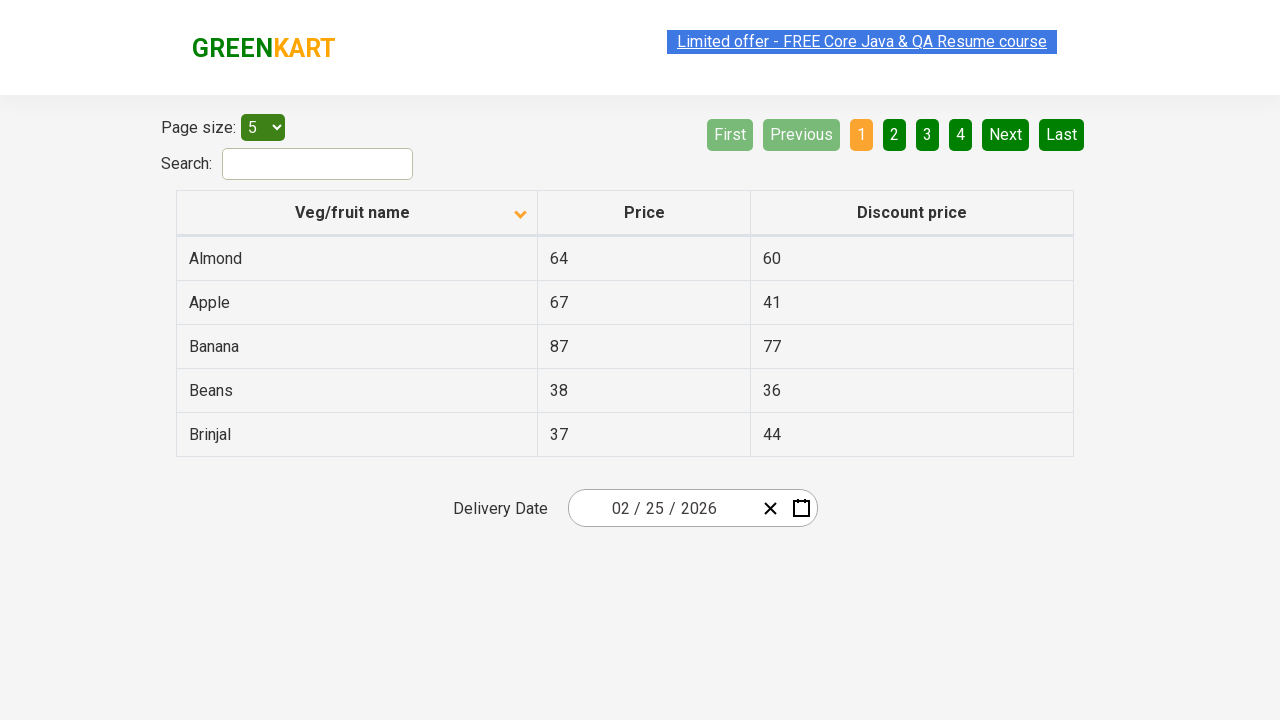

Extracted text content from all veggie name elements
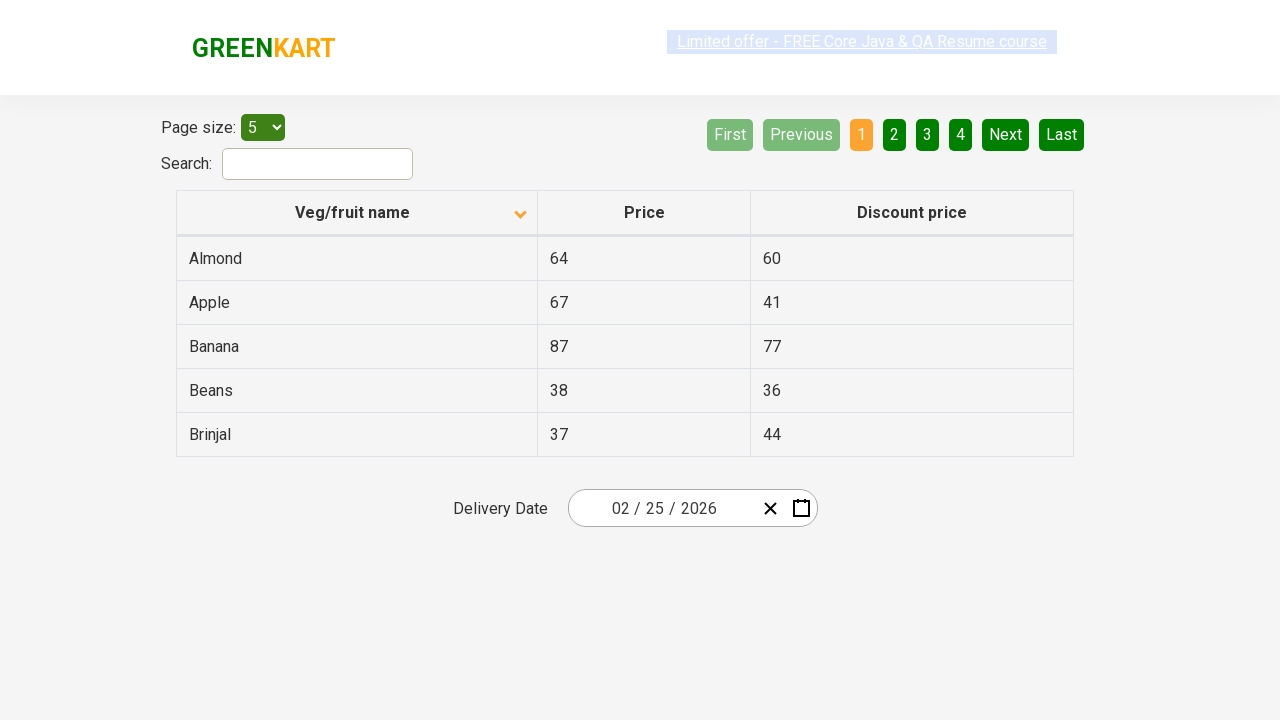

Verified that table data is correctly sorted alphabetically
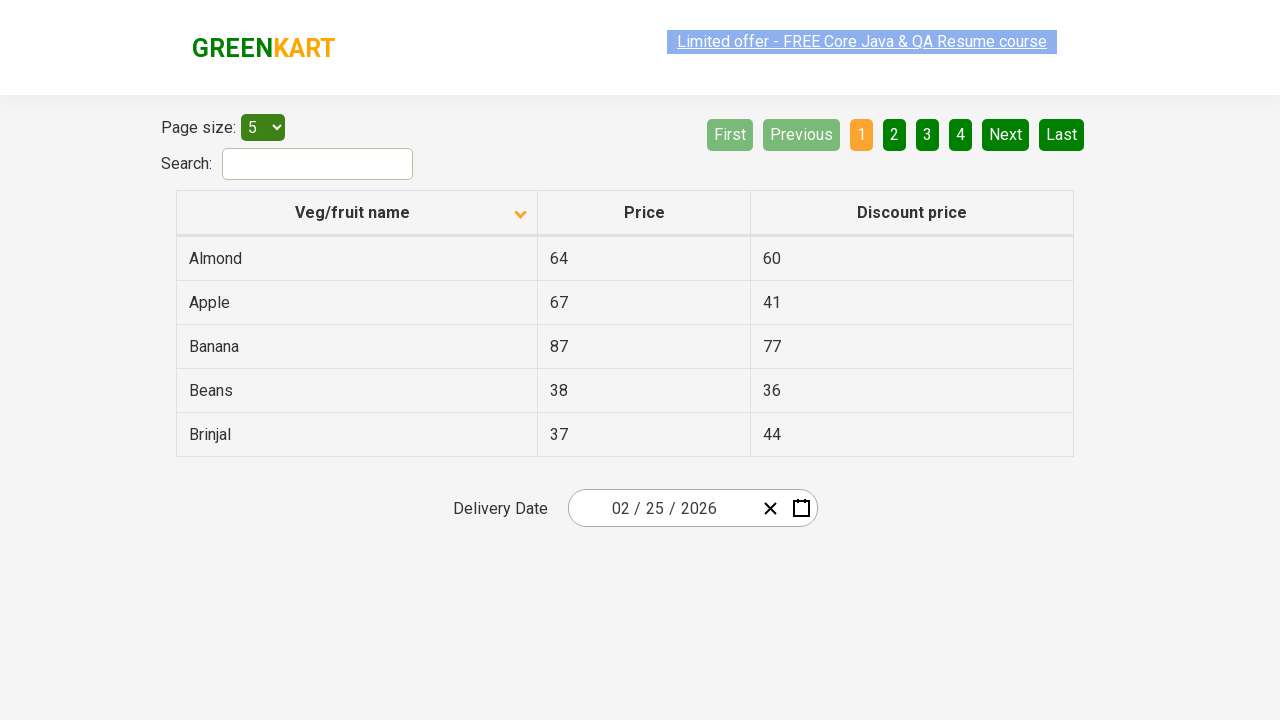

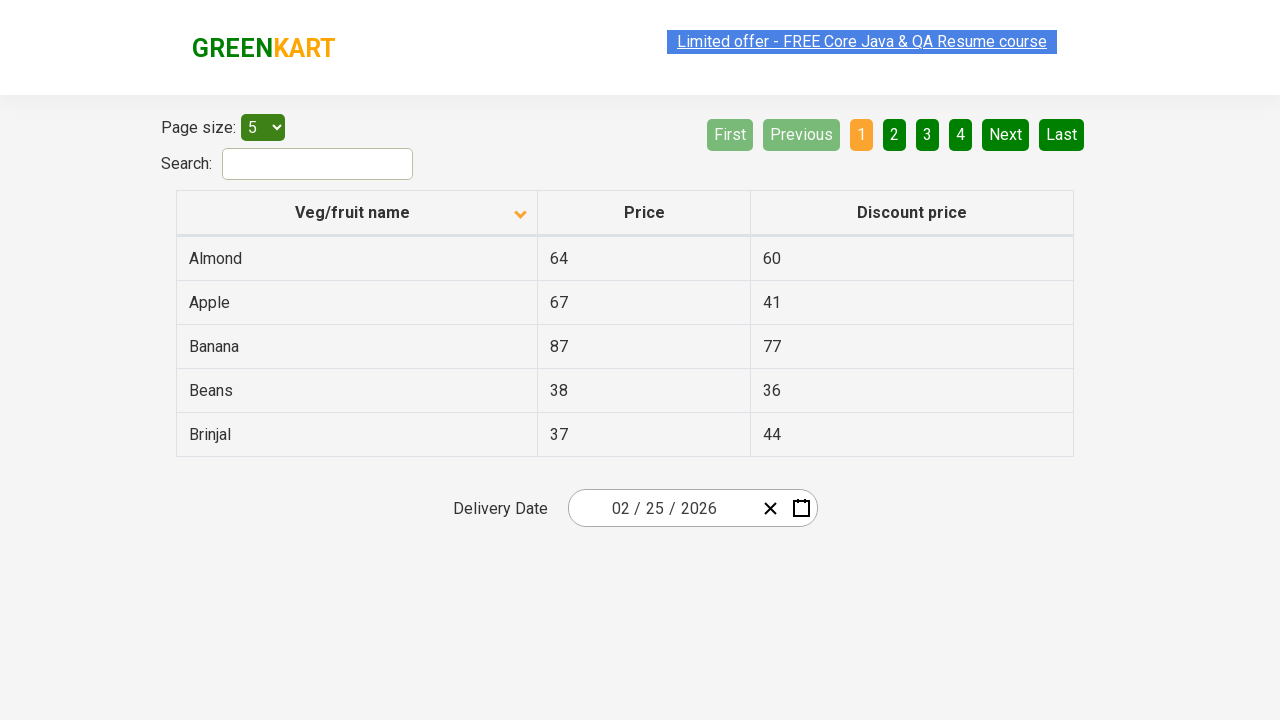